Tests dynamic controls by clicking the Remove/Add button and verifying the message appears

Starting URL: https://the-internet.herokuapp.com/dynamic_controls

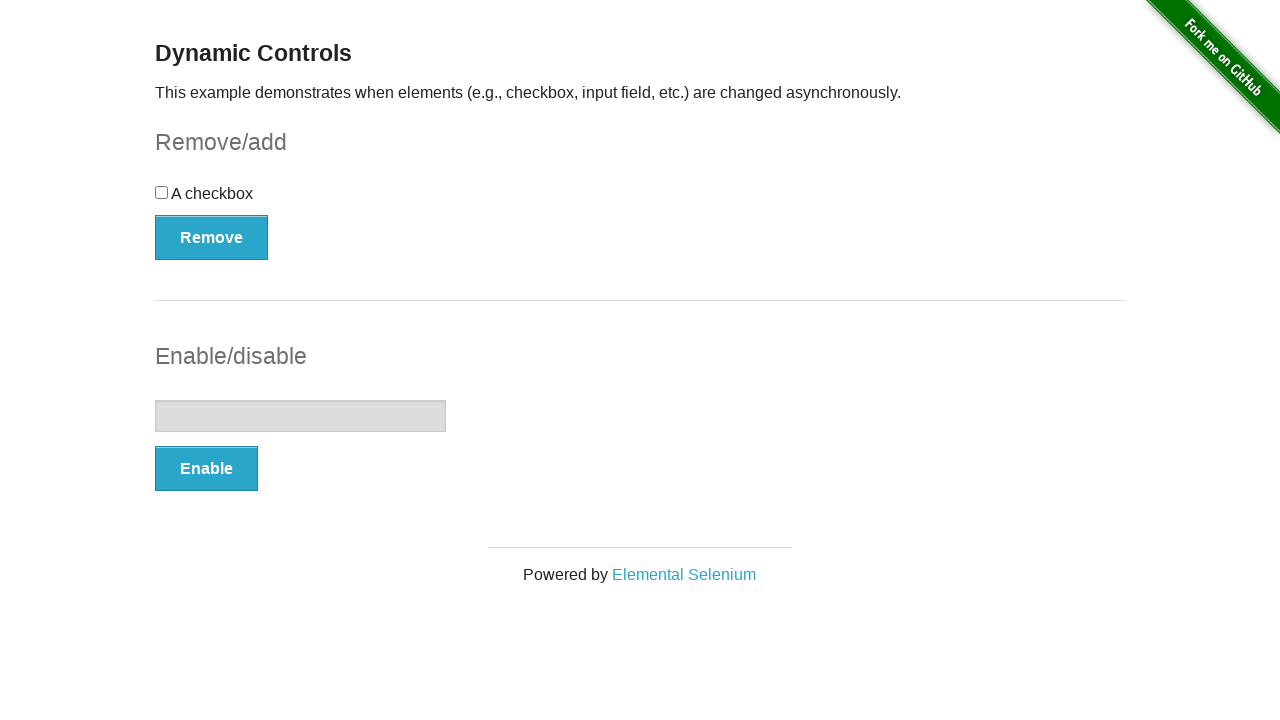

Clicked the Remove/Add button to toggle dynamic control at (212, 237) on button[onclick='swapCheckbox()']
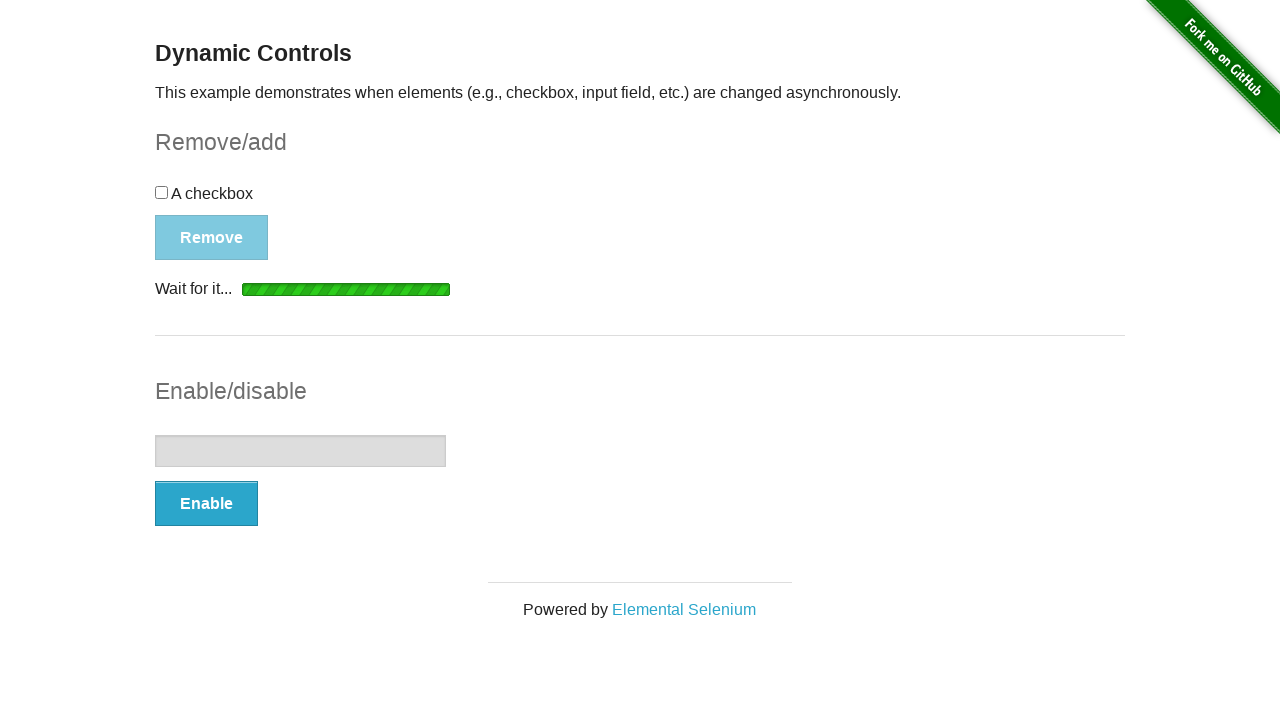

Message element appeared after button click
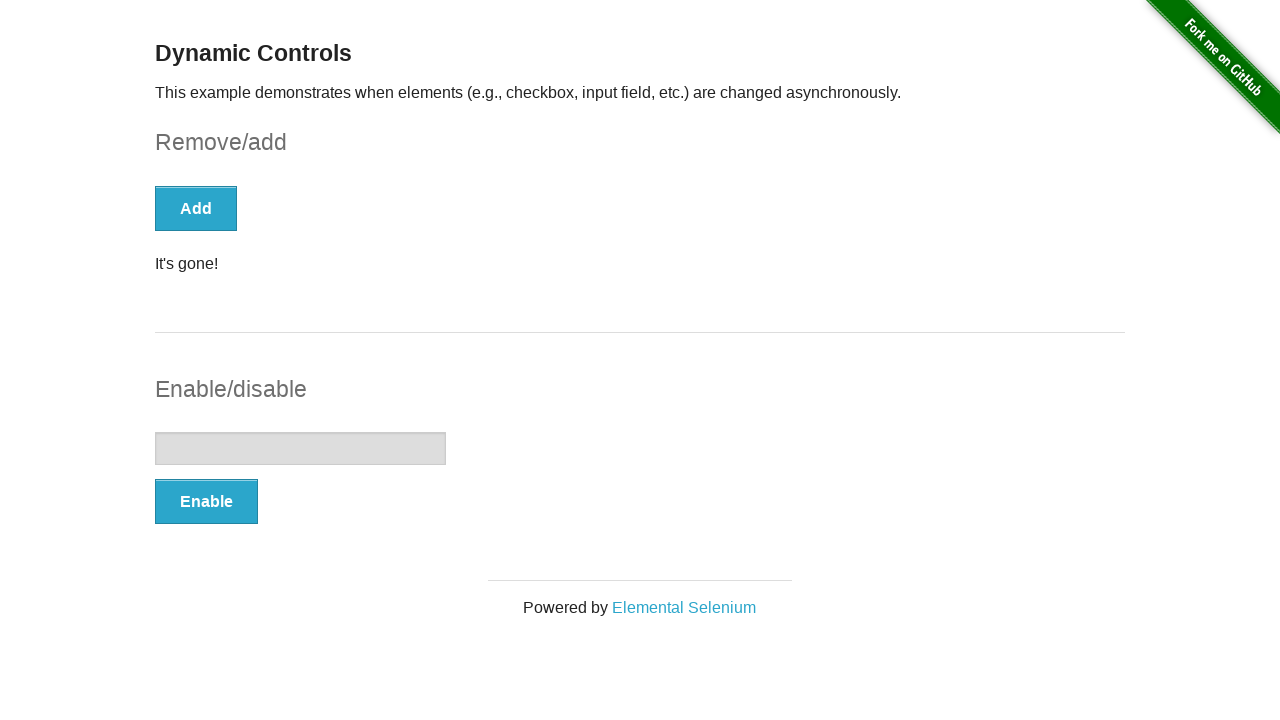

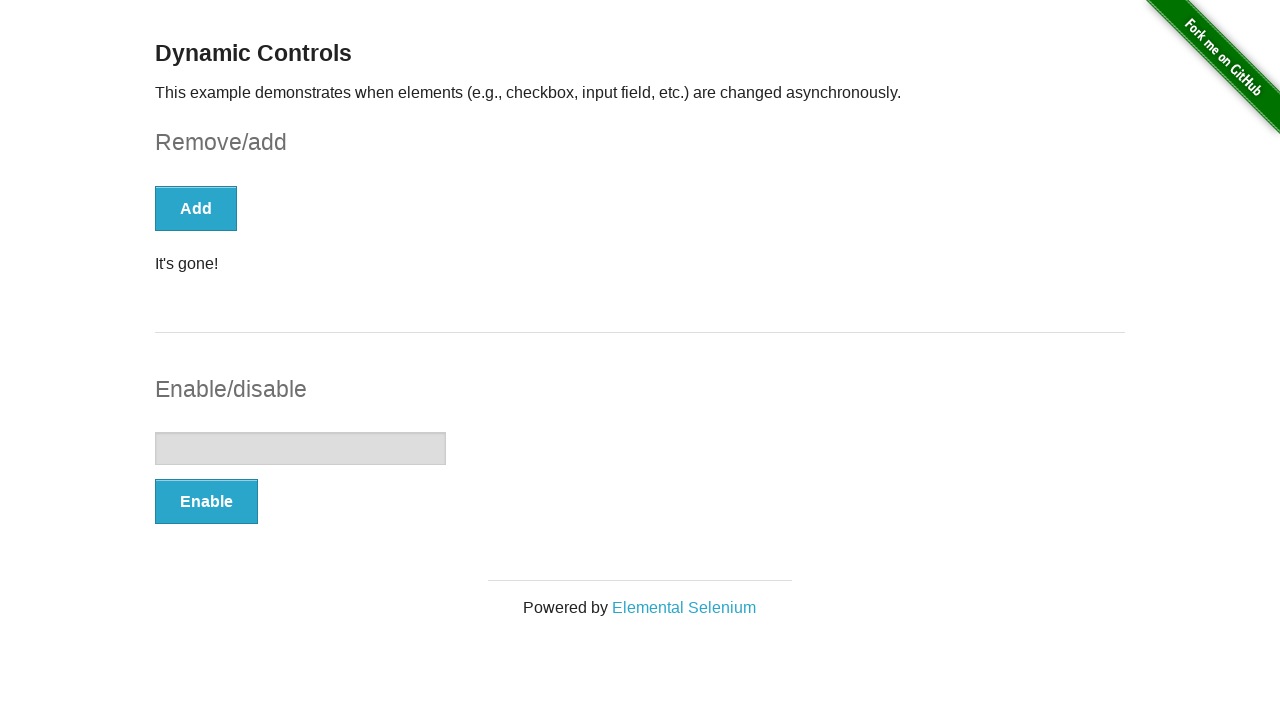